Tests window switching functionality by opening a new window via a link, switching to it, verifying content, then closing it and returning to the original window

Starting URL: http://the-internet.herokuapp.com/windows

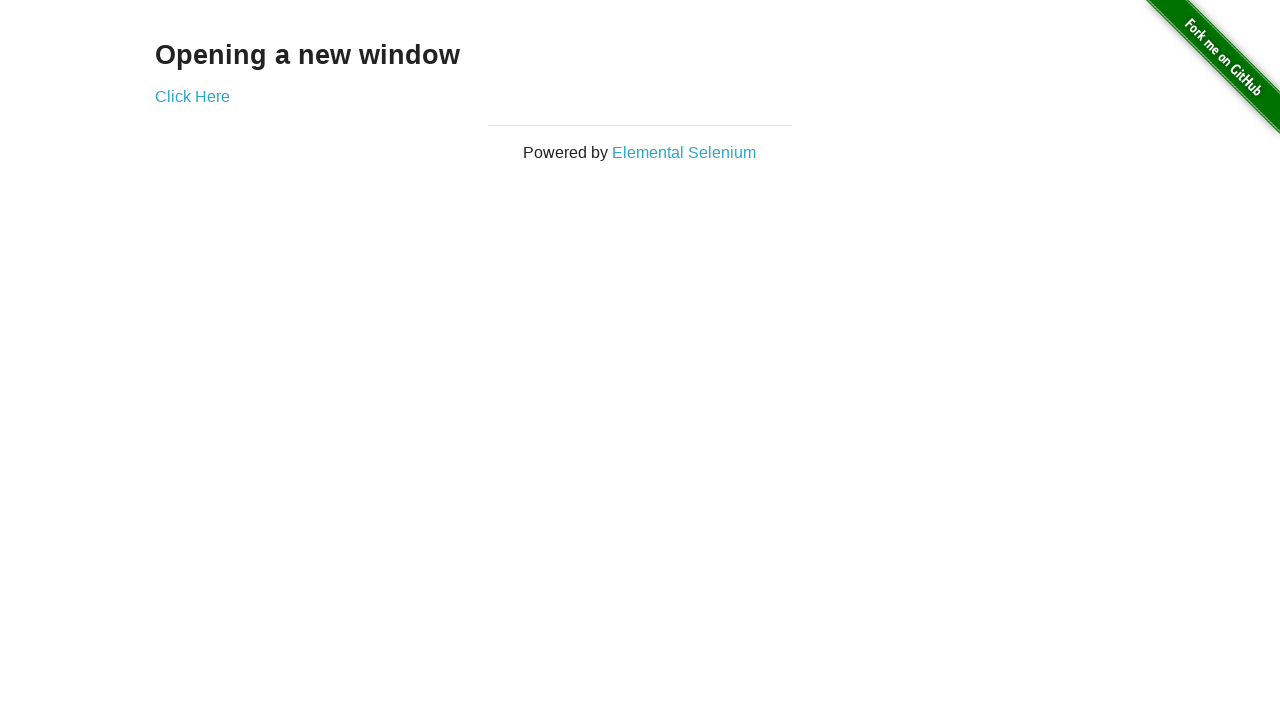

Clicked 'Click Here' link to open new window at (192, 96) on a:has-text('Click Here')
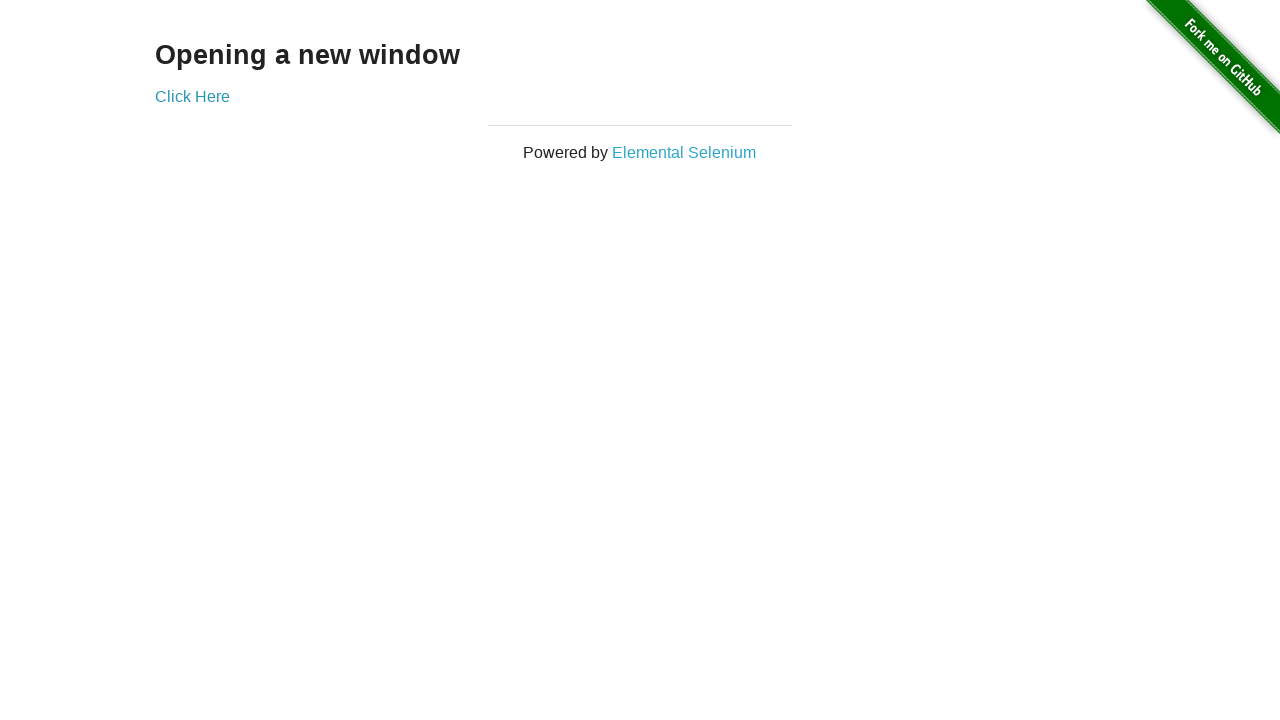

New window opened and captured
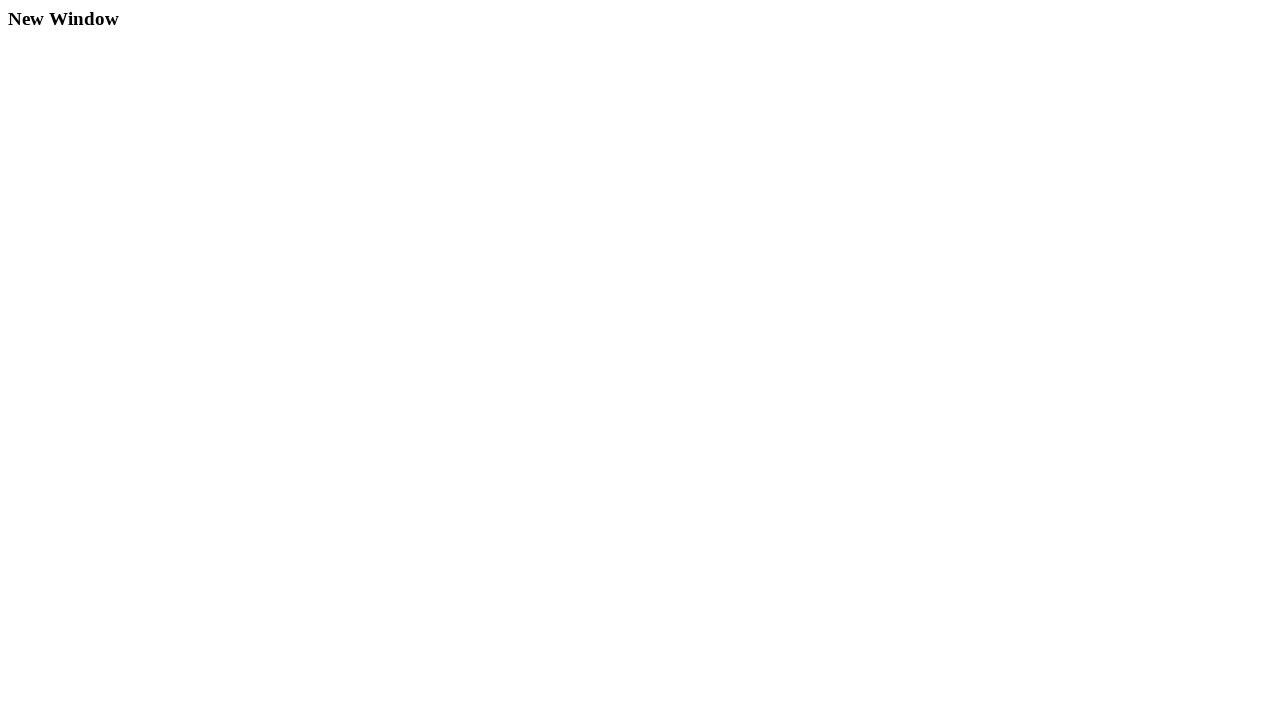

New window page loaded completely
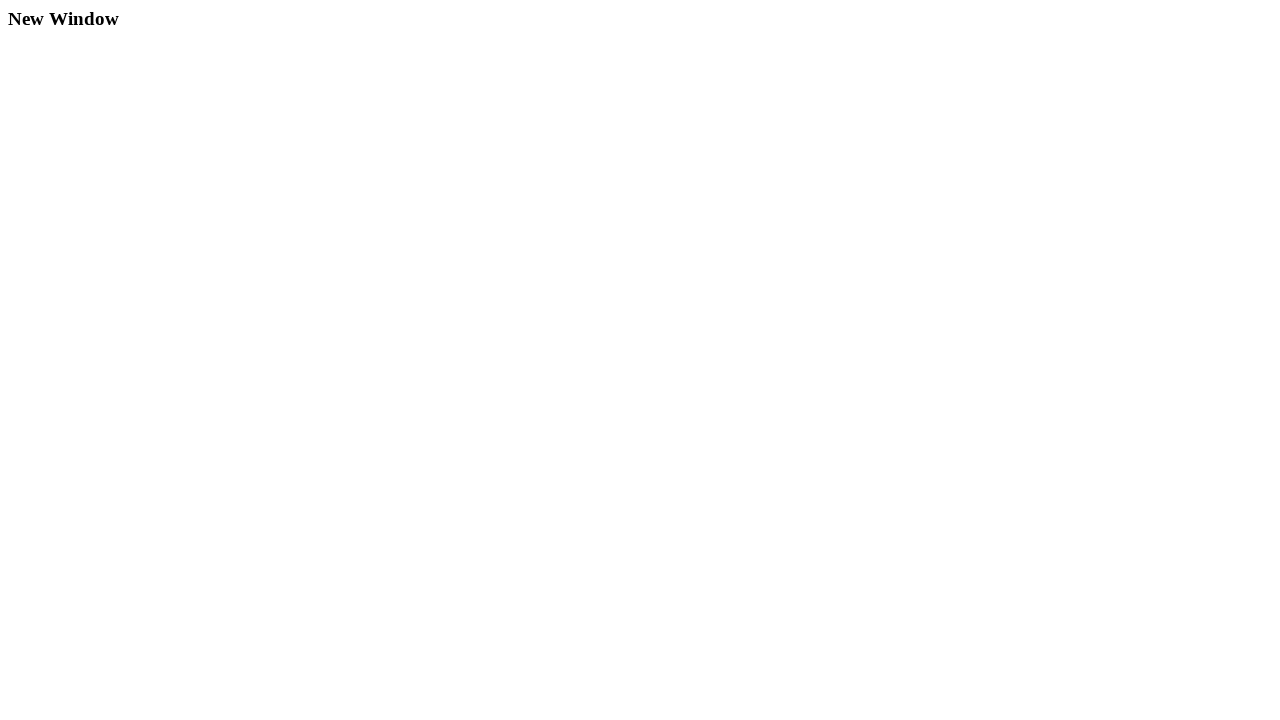

Verified h3 element exists in new window
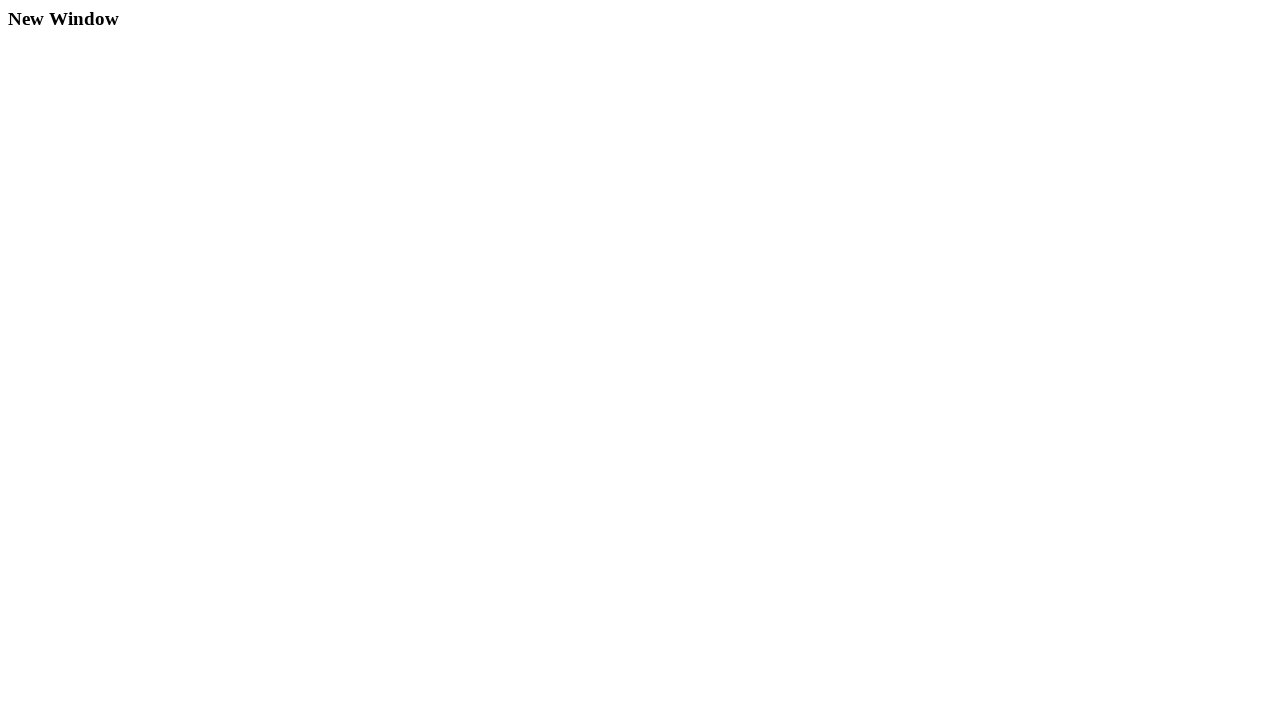

Closed the new window
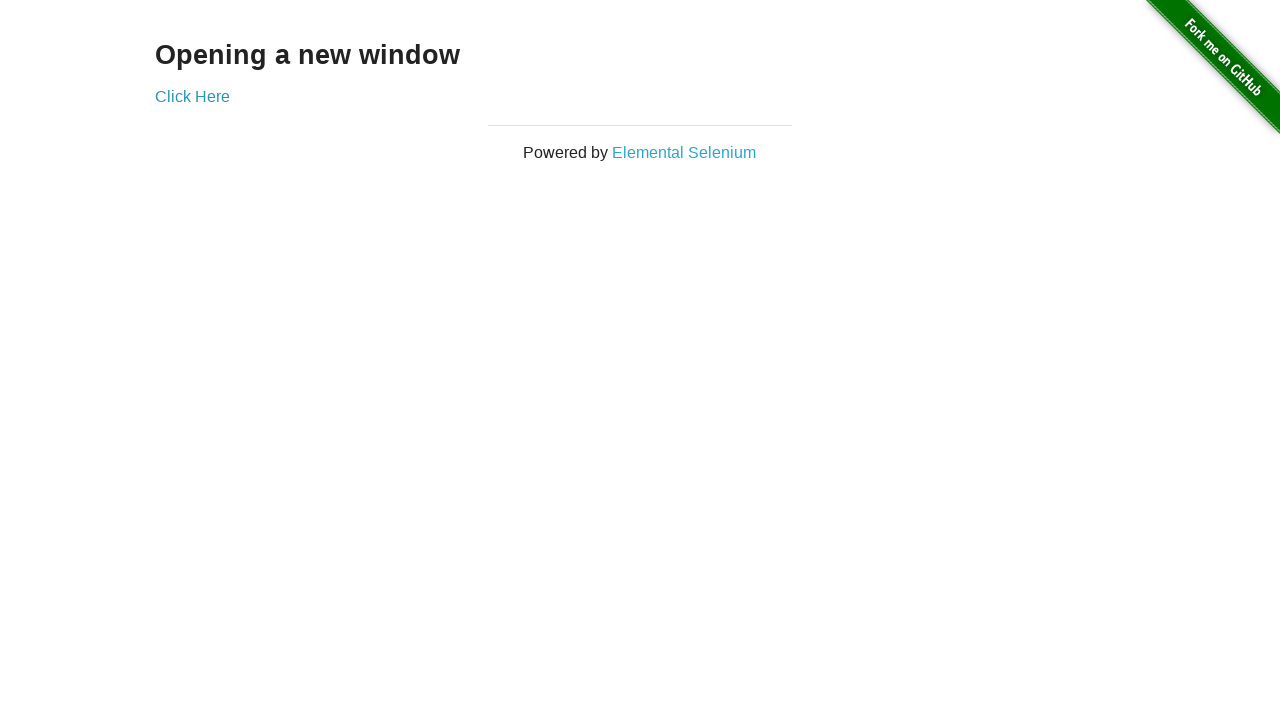

Verified h3 element exists in original window after closing new window
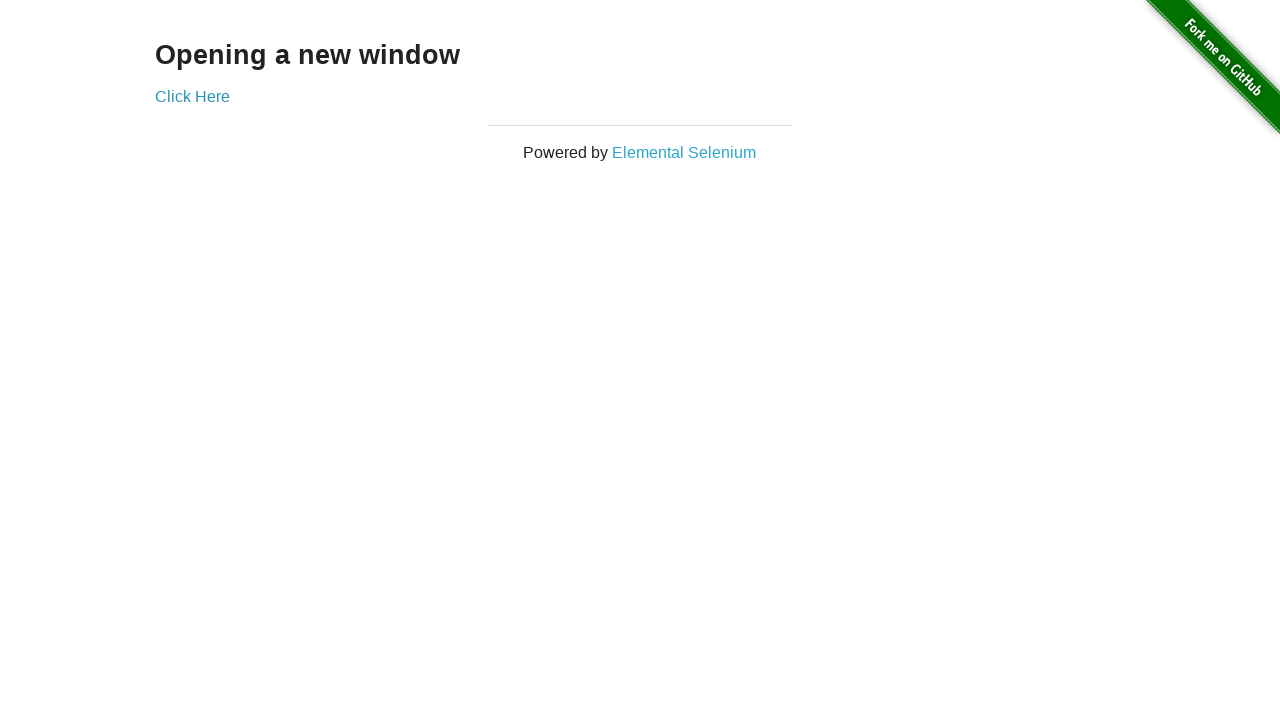

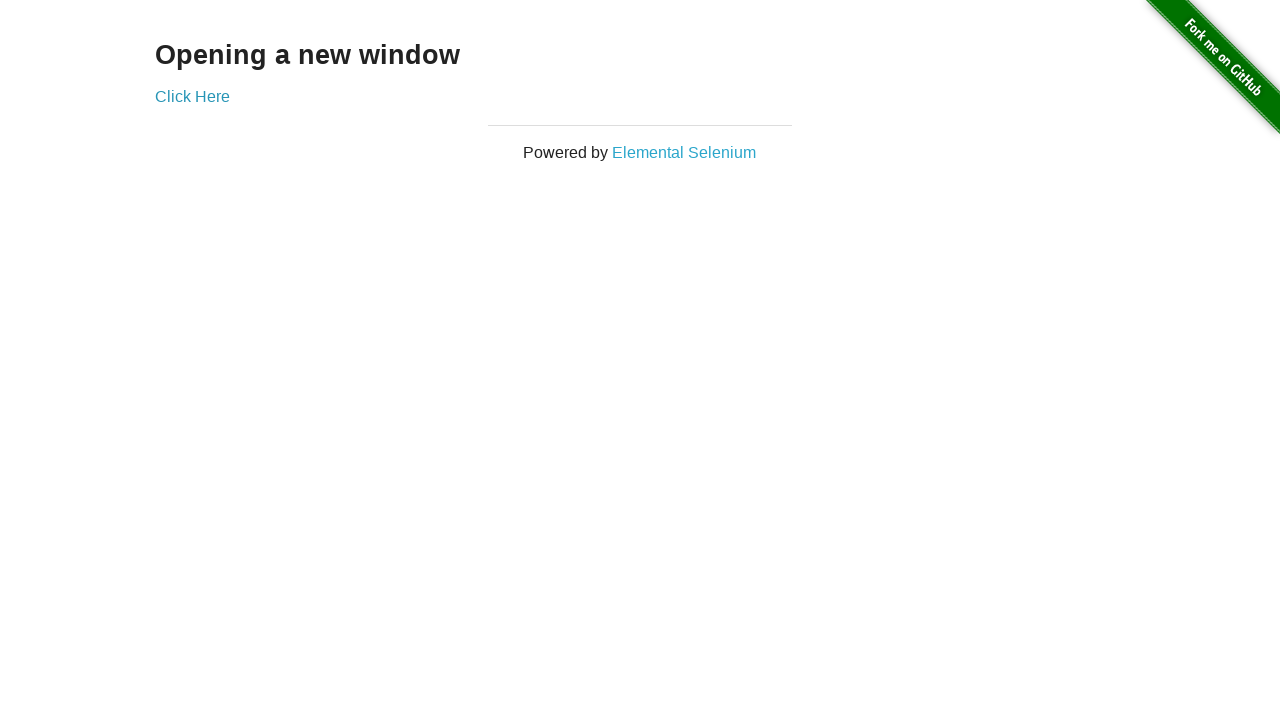